Tests selecting a row in a large DOM table by double-clicking on a specific text element

Starting URL: http://the-internet.herokuapp.com/large

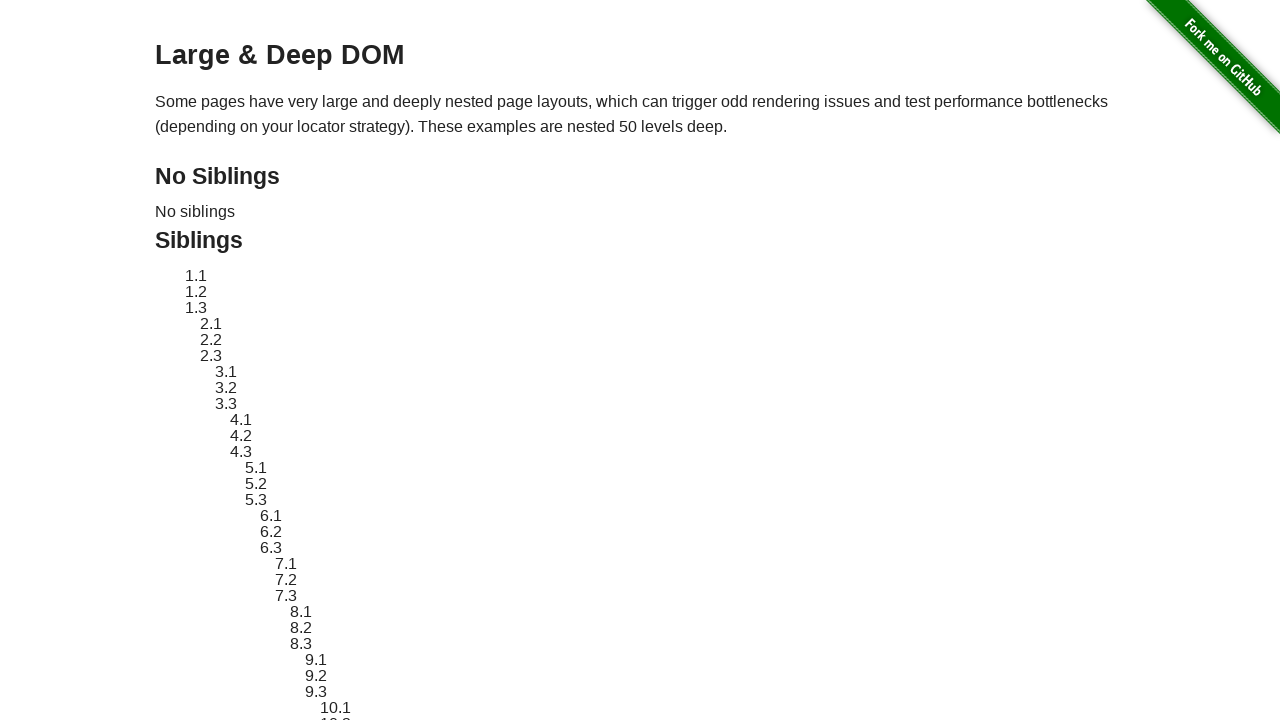

Navigated to large DOM table page
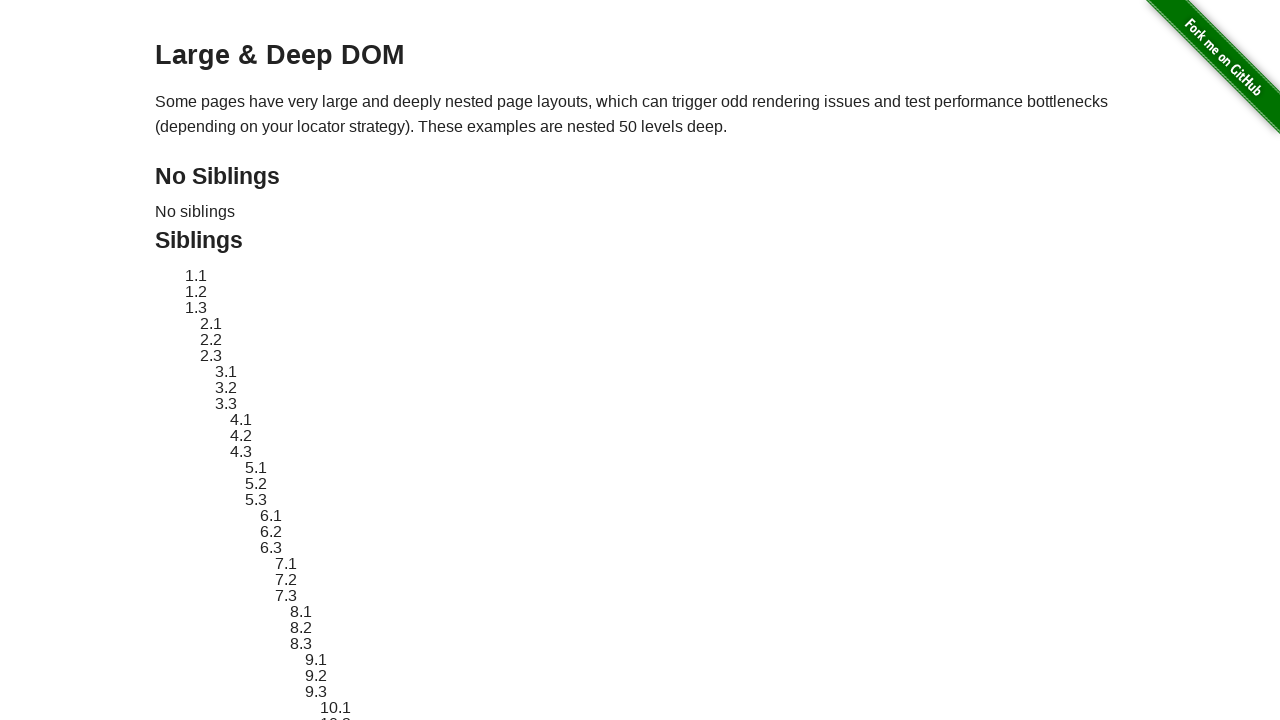

Double-clicked on row with text '50.50' at (1252, 627) on //*[text()='50.50']
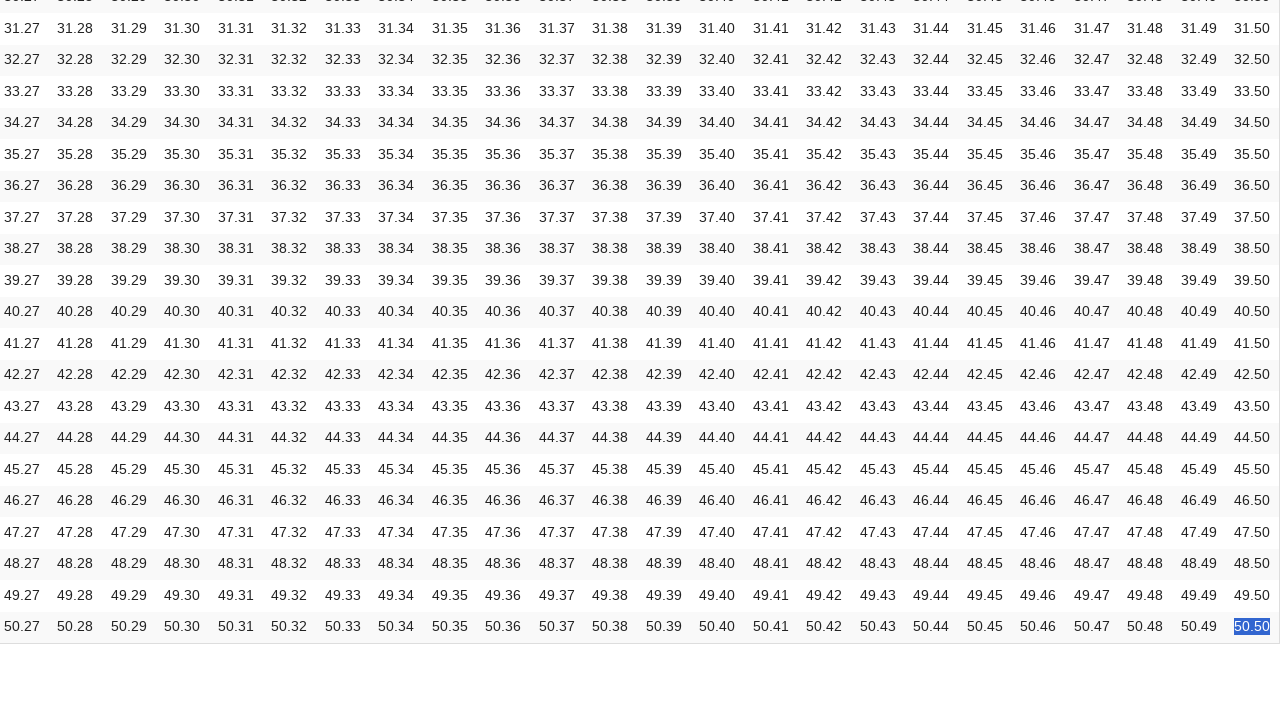

Verified row with text '50.50' is present in the DOM
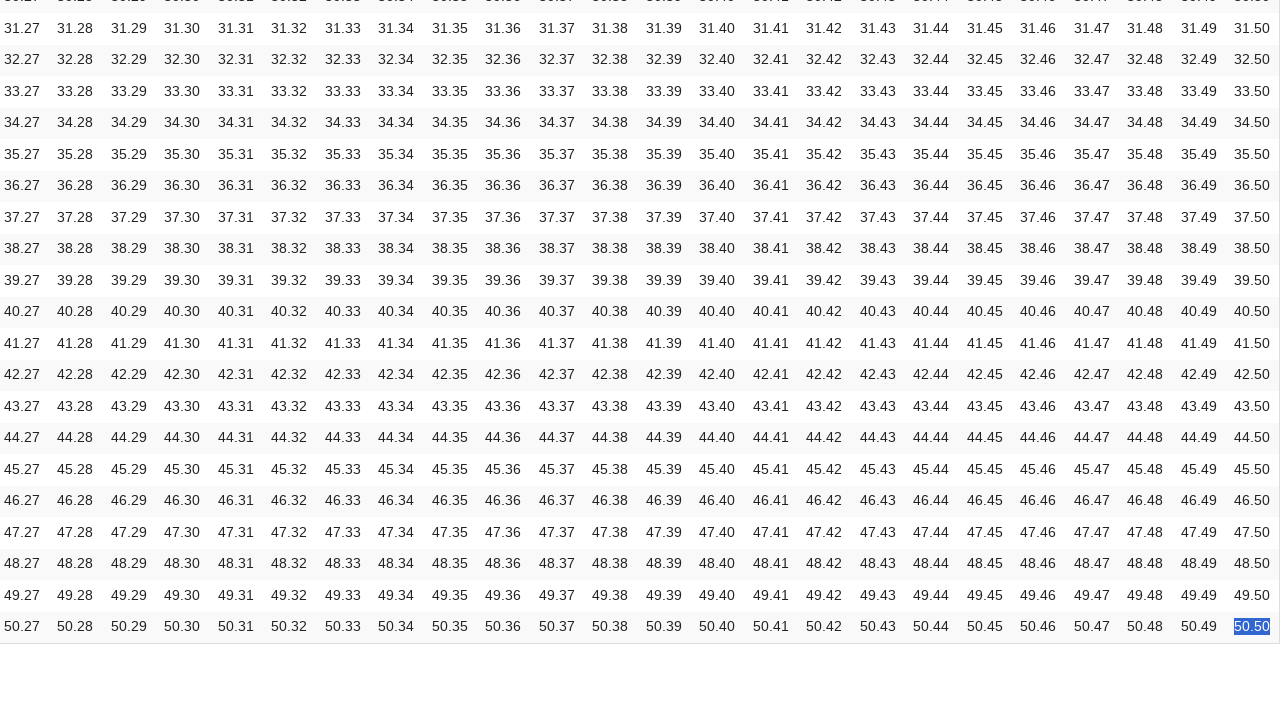

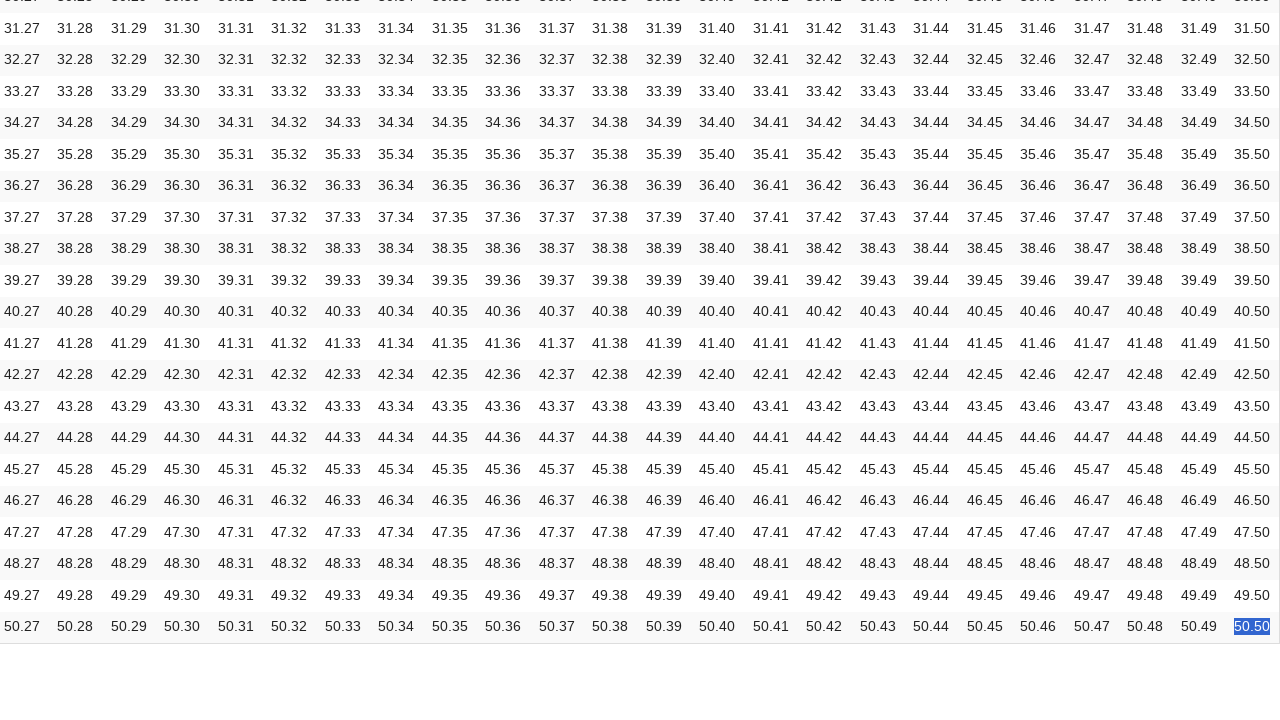